Tests drag and drop functionality within an iframe on jQuery UI demo page, then navigates to the Draggable section

Starting URL: https://jqueryui.com/droppable/

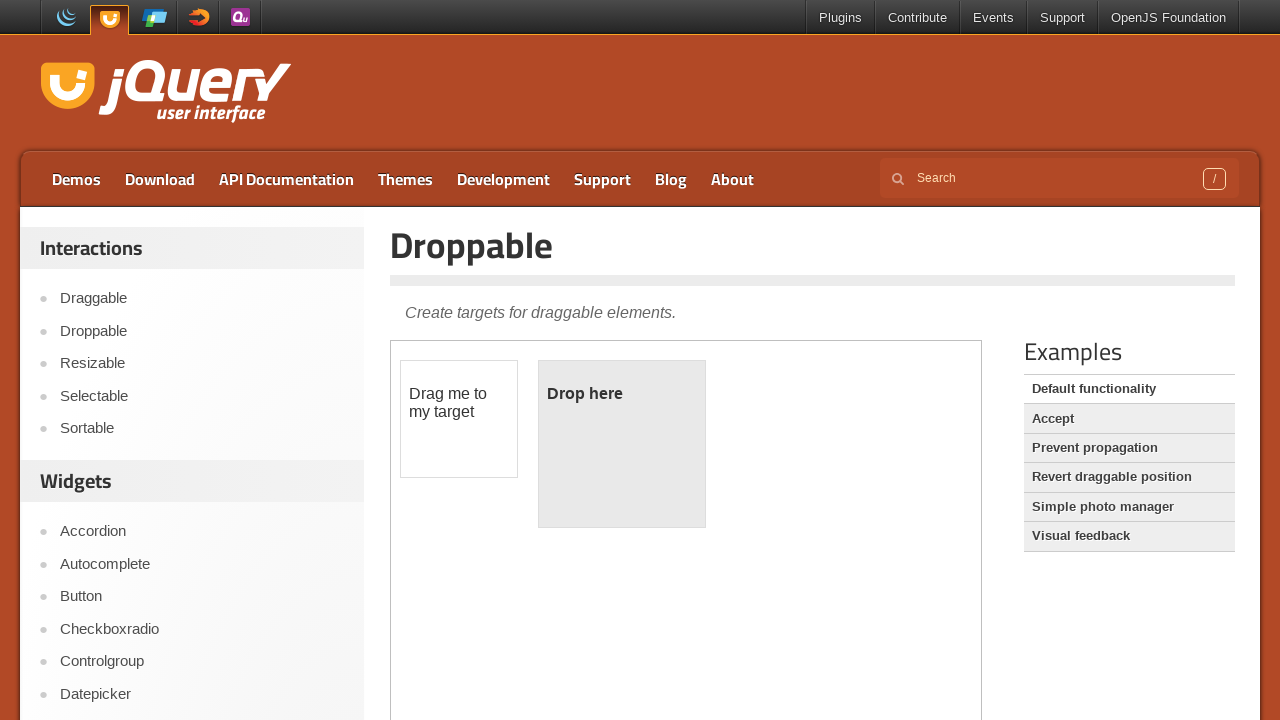

Located iframe with demo-frame class
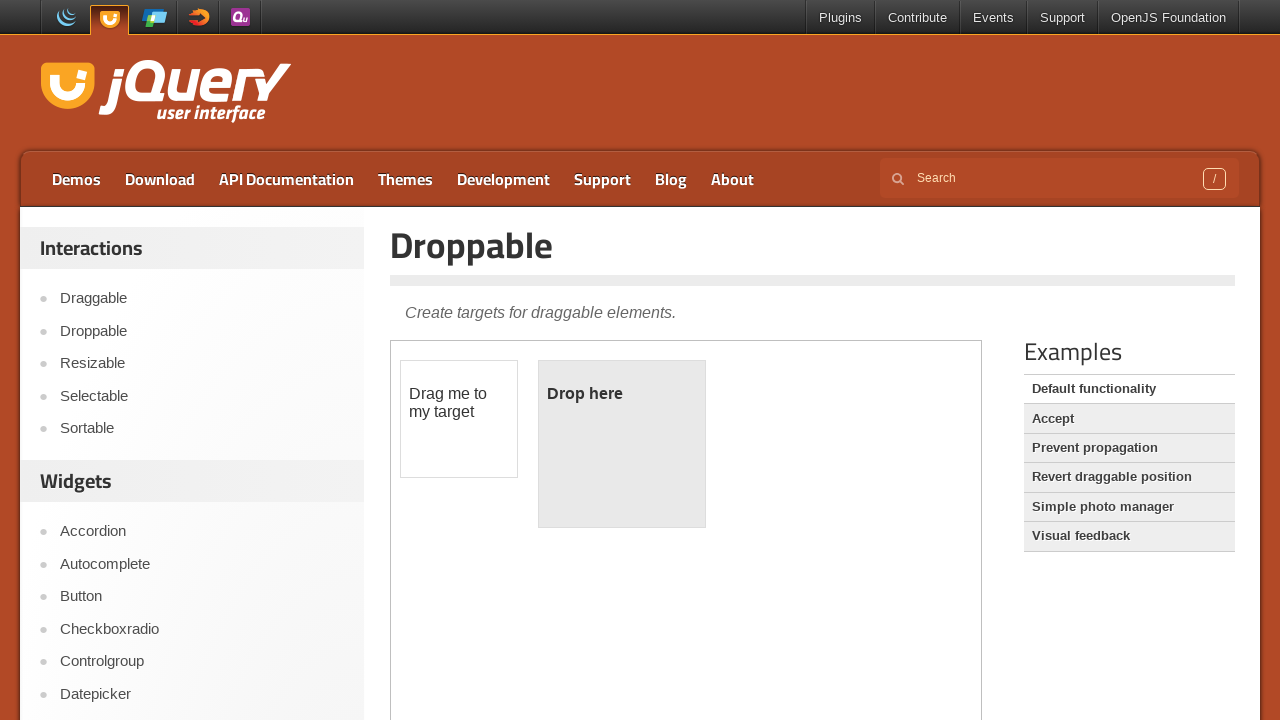

Located draggable element within iframe
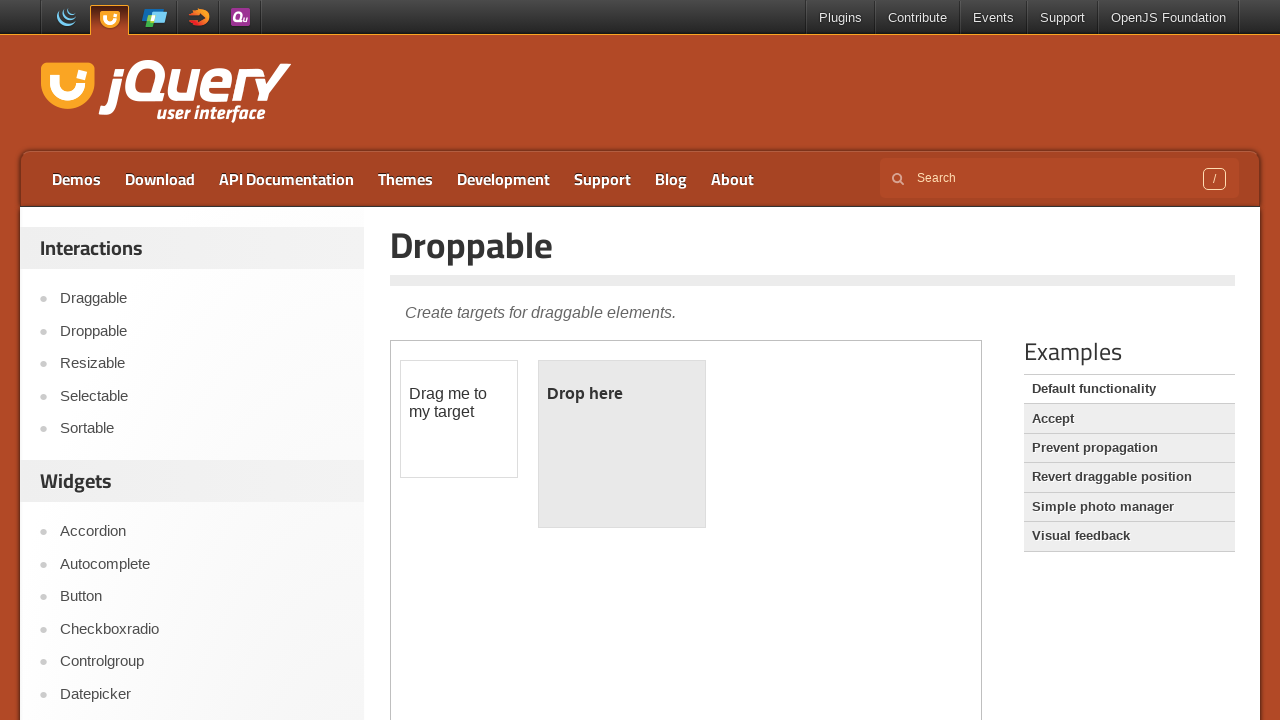

Located droppable element within iframe
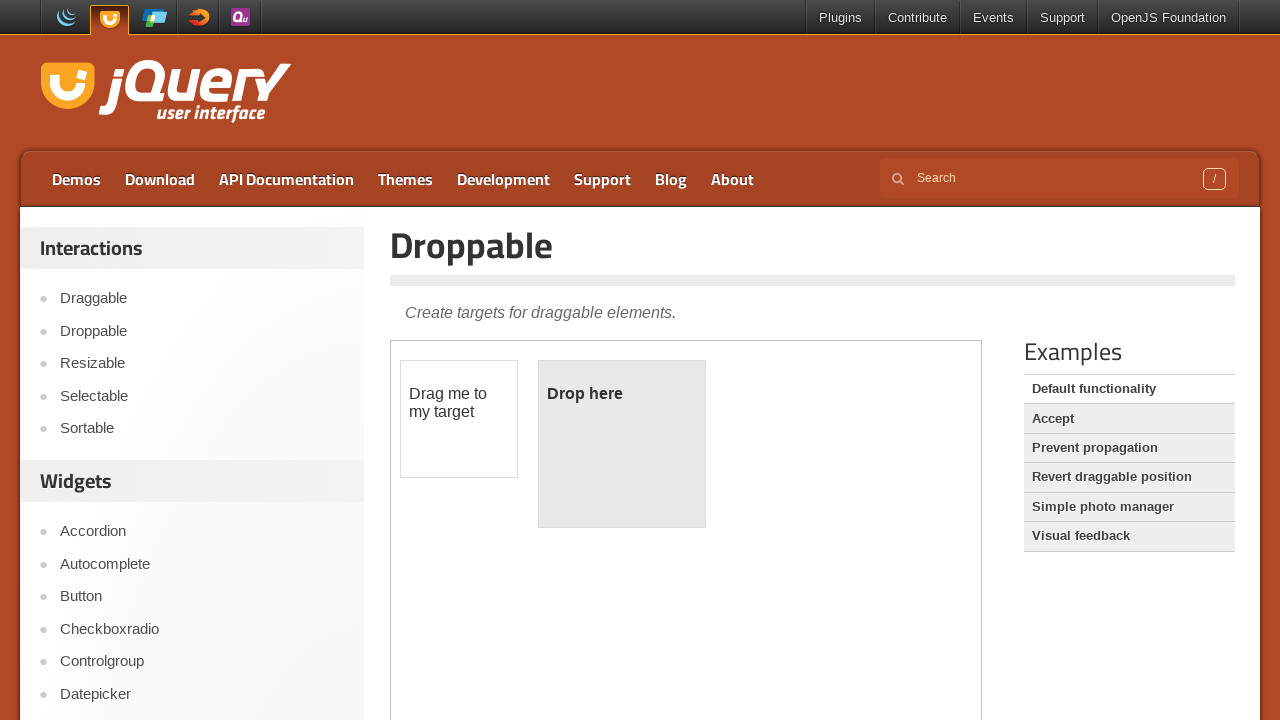

Dragged draggable element to droppable element at (622, 444)
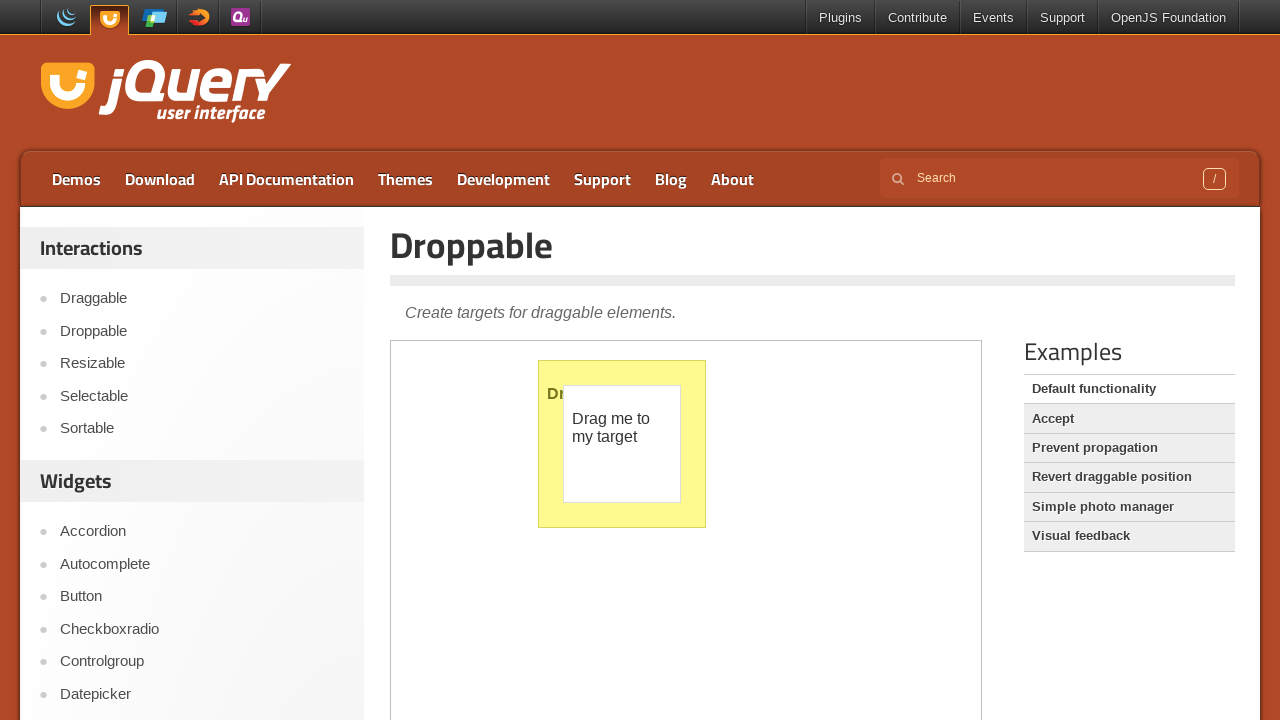

Clicked on Draggable link to navigate to Draggable section at (202, 299) on xpath=//a[text()='Draggable']
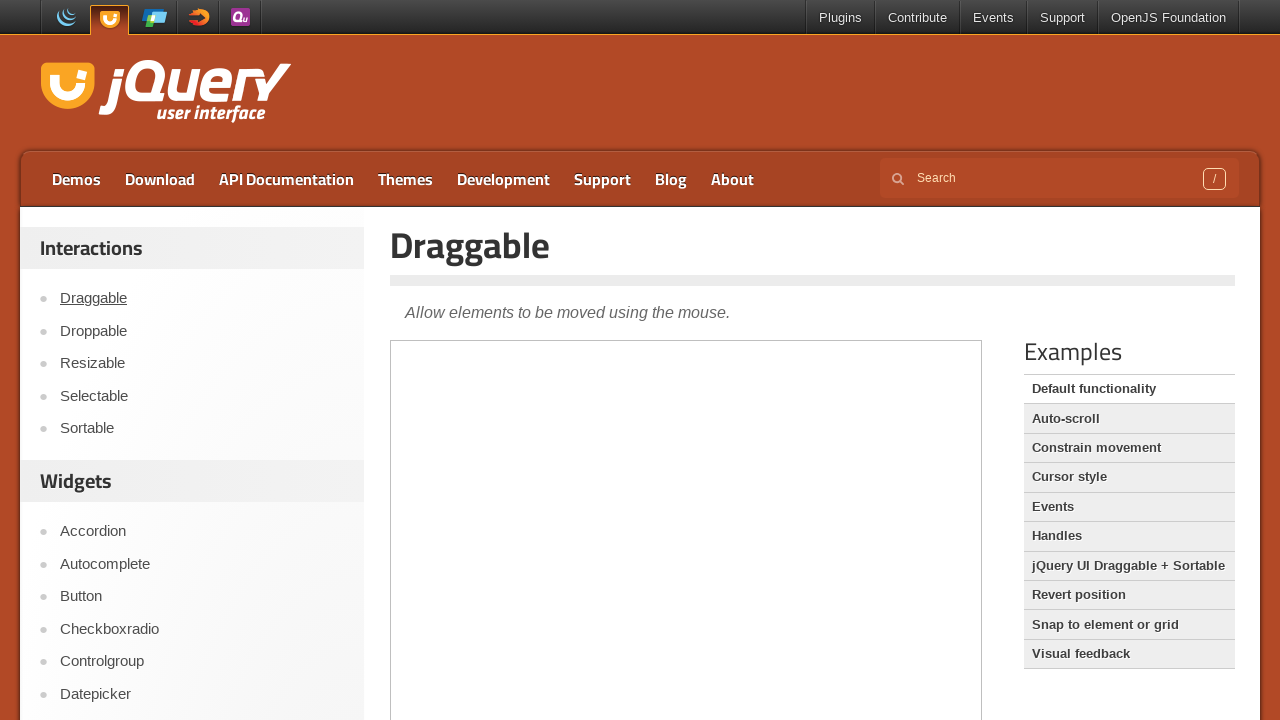

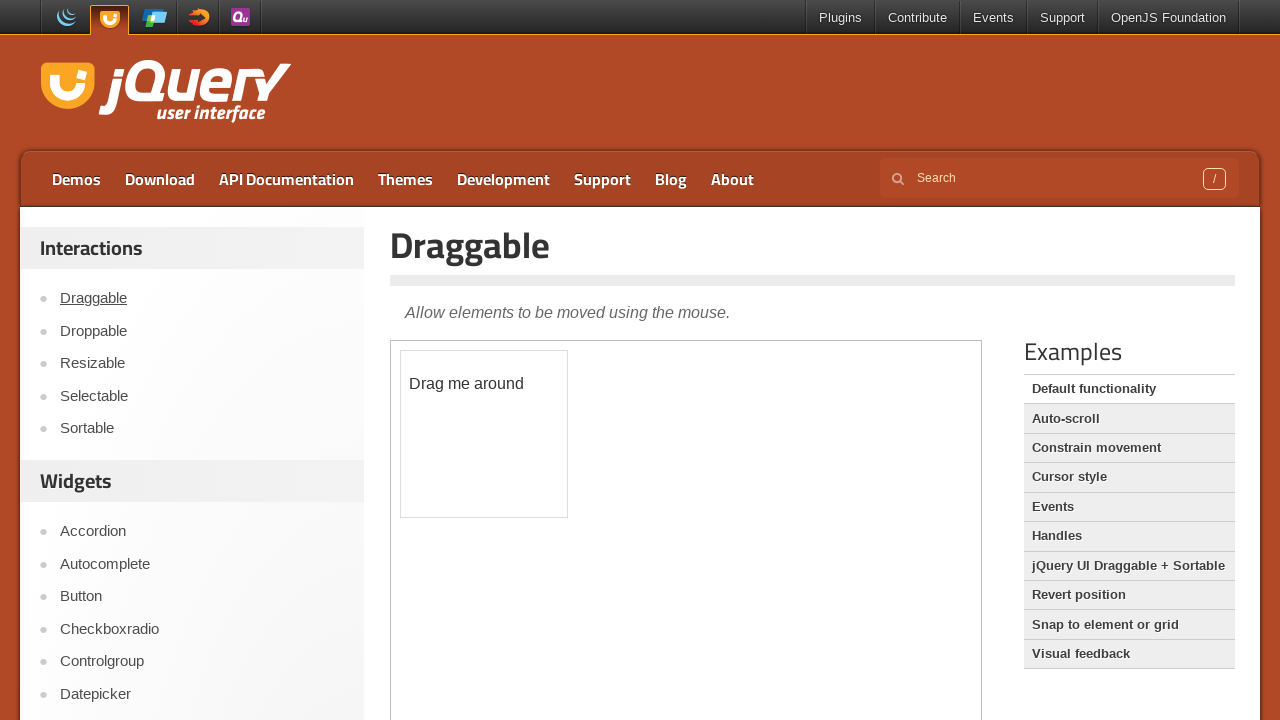